Tests a signup form by filling in first name, last name, and email fields, then clicking the sign up button to submit the form.

Starting URL: http://secure-retreat-92358.herokuapp.com/

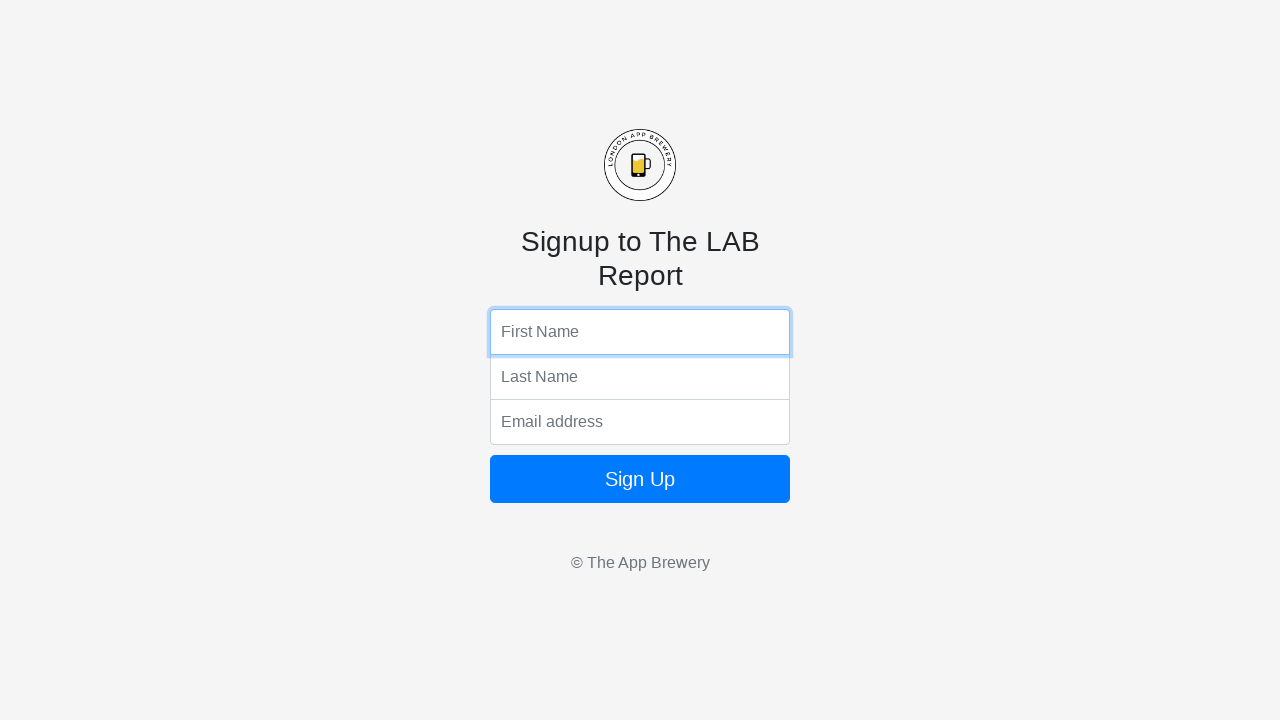

Filled first name field with 'The Great' on input[name='fName']
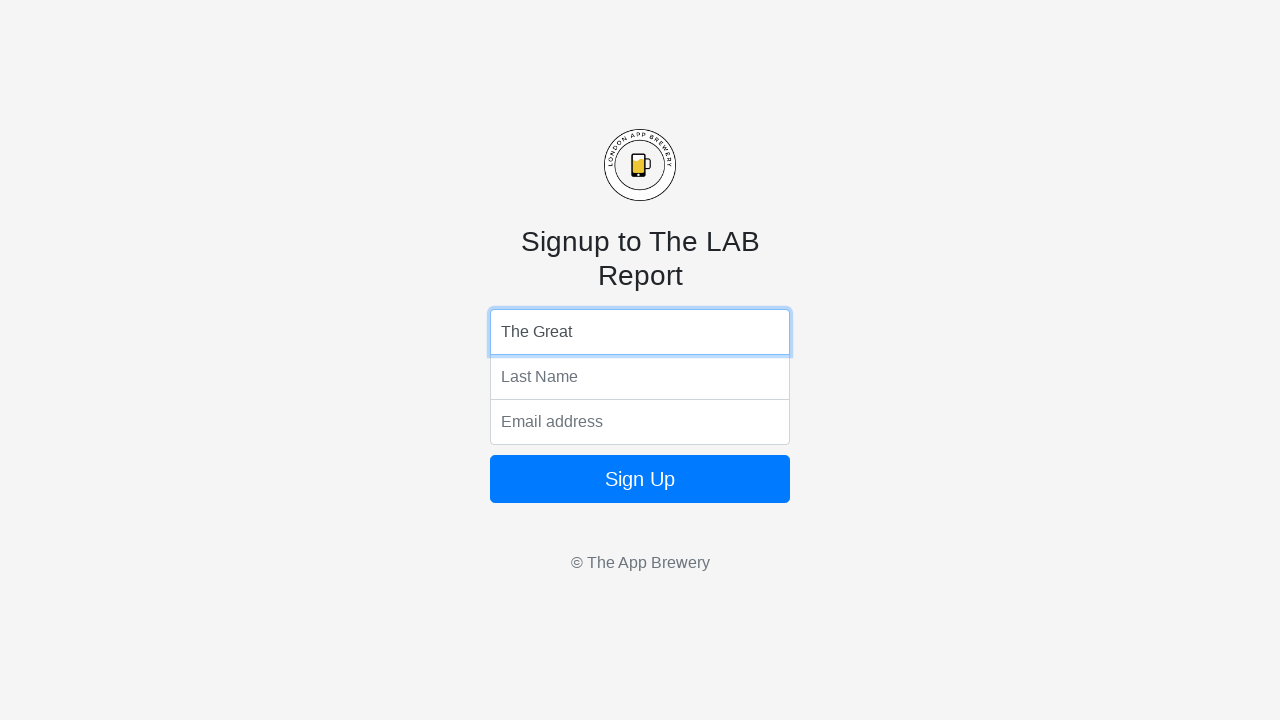

Filled last name field with 'Coding Monkey' on input[name='lName']
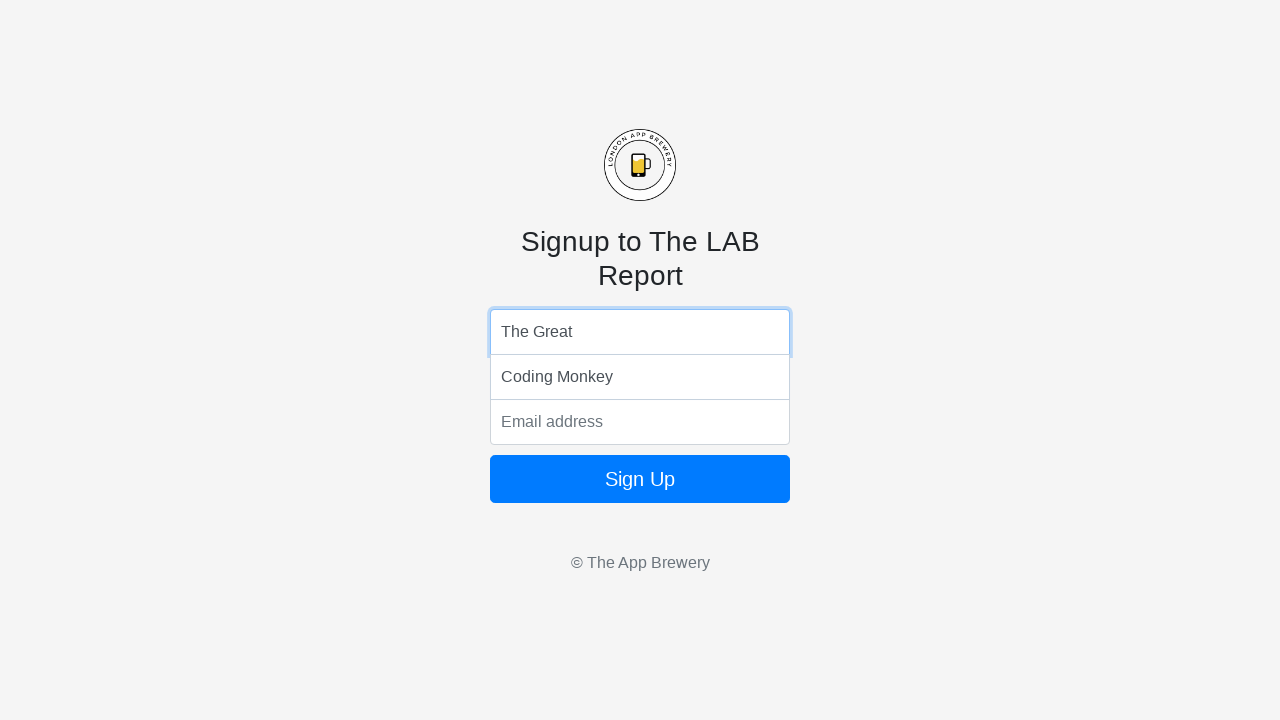

Filled email field with 'TheGreatCodingMonkey@thegreatmail.com' on input[name='email']
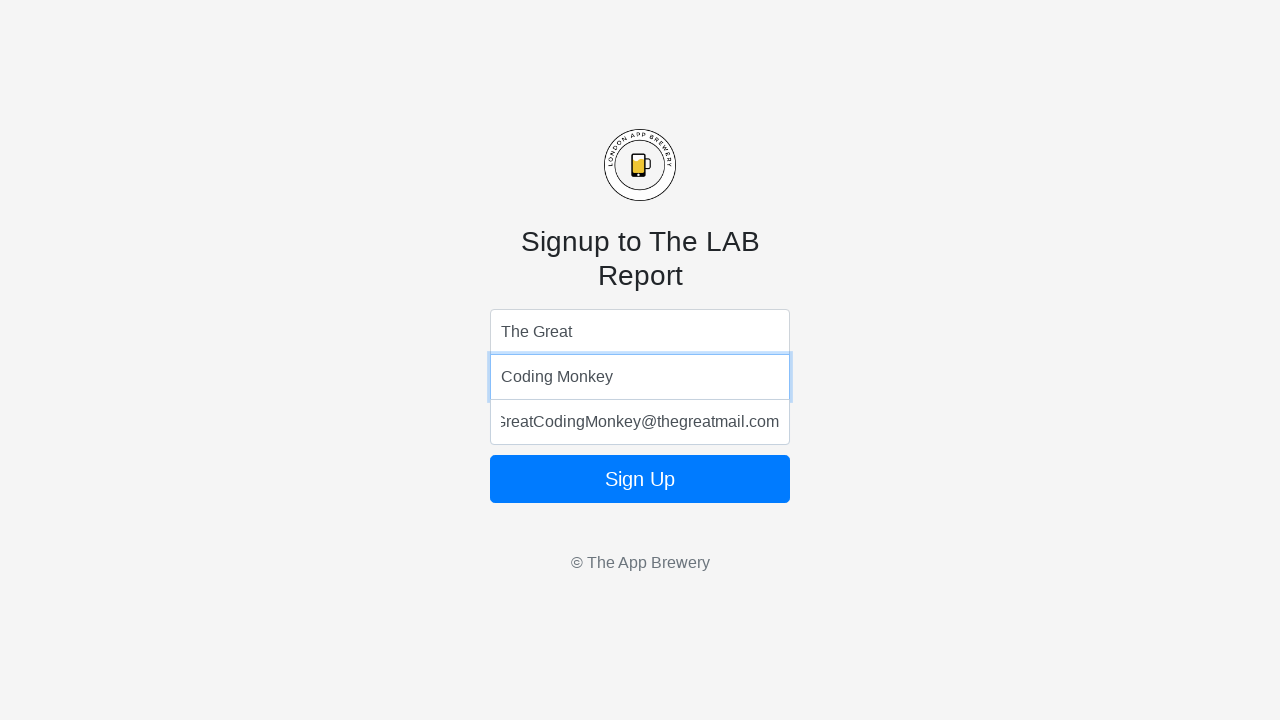

Clicked sign up button to submit the form at (640, 479) on form button
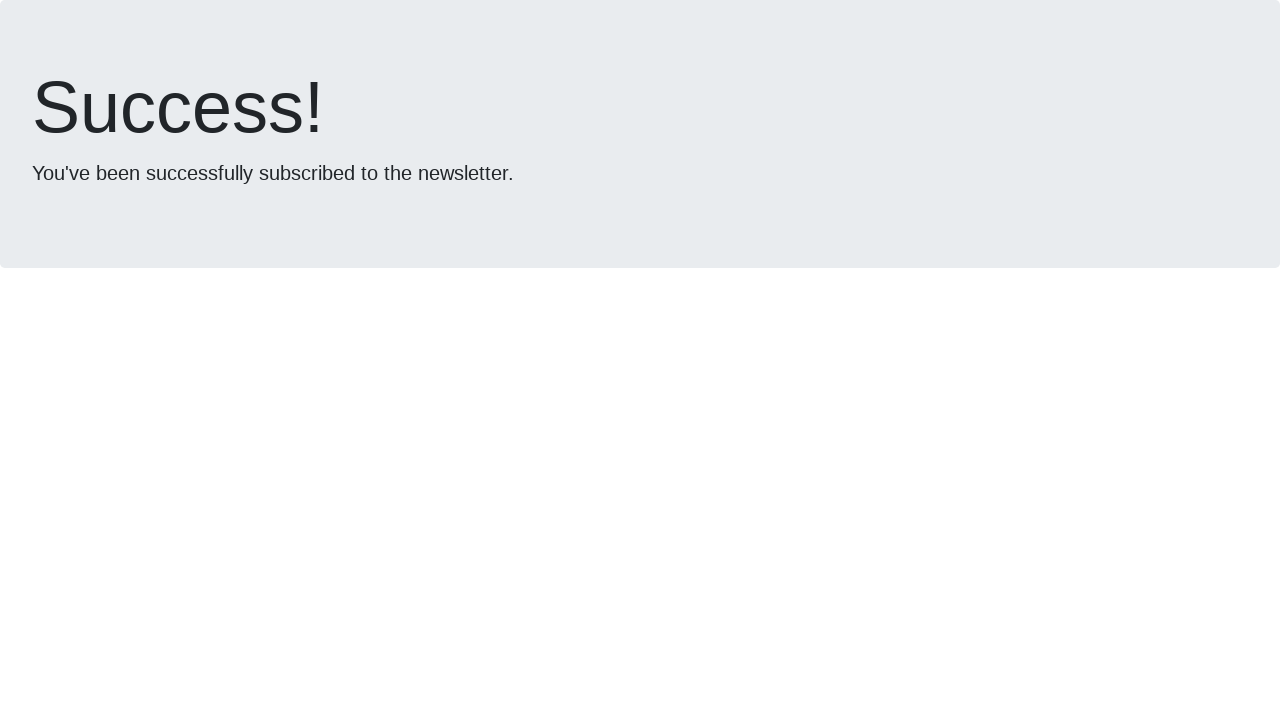

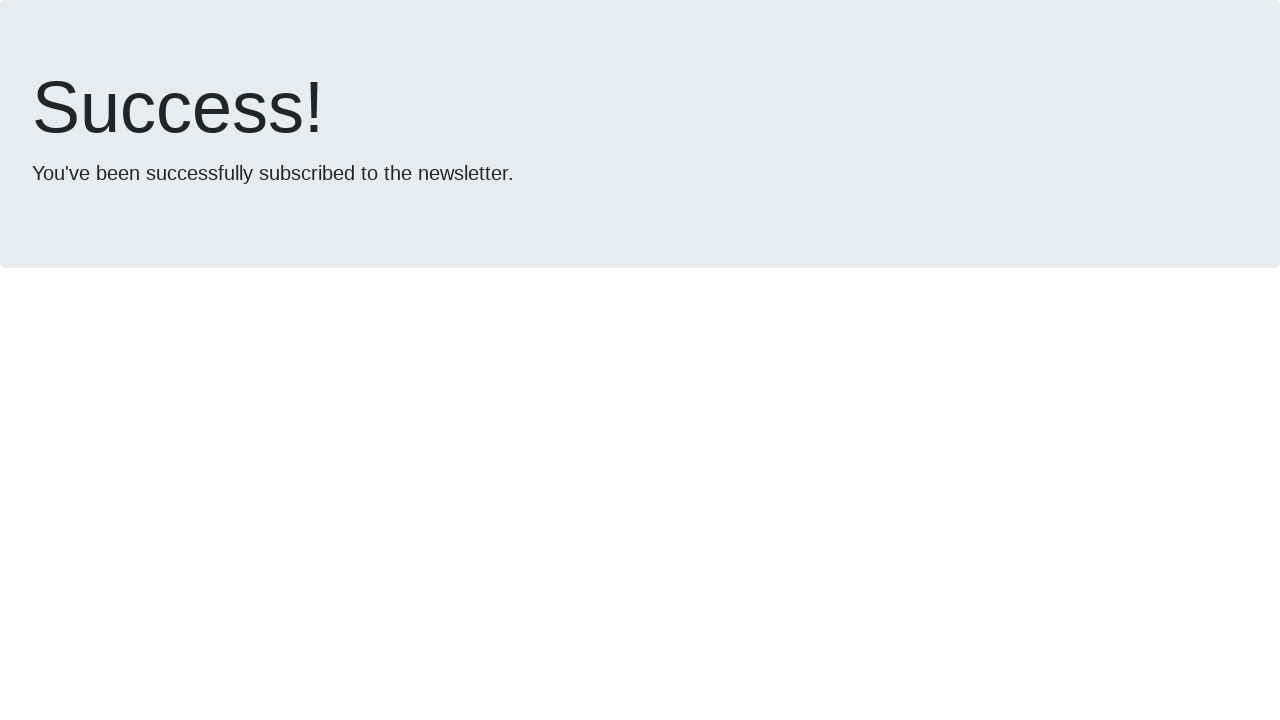